Navigates to the OrangeHRM demo login page and clicks on the "OrangeHRM, Inc" link (likely a footer link to the company website), demonstrating browser navigation and element clicking.

Starting URL: https://opensource-demo.orangehrmlive.com/web/index.php/auth/login

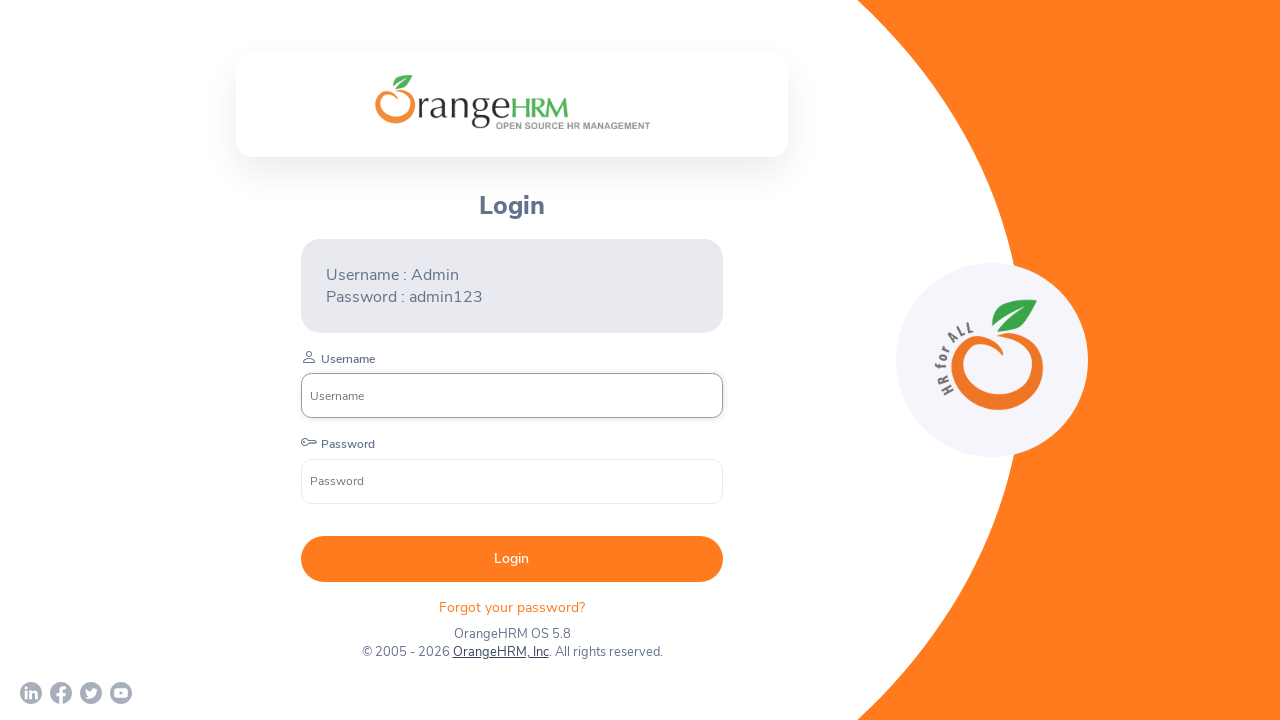

Waited for page to reach networkidle state
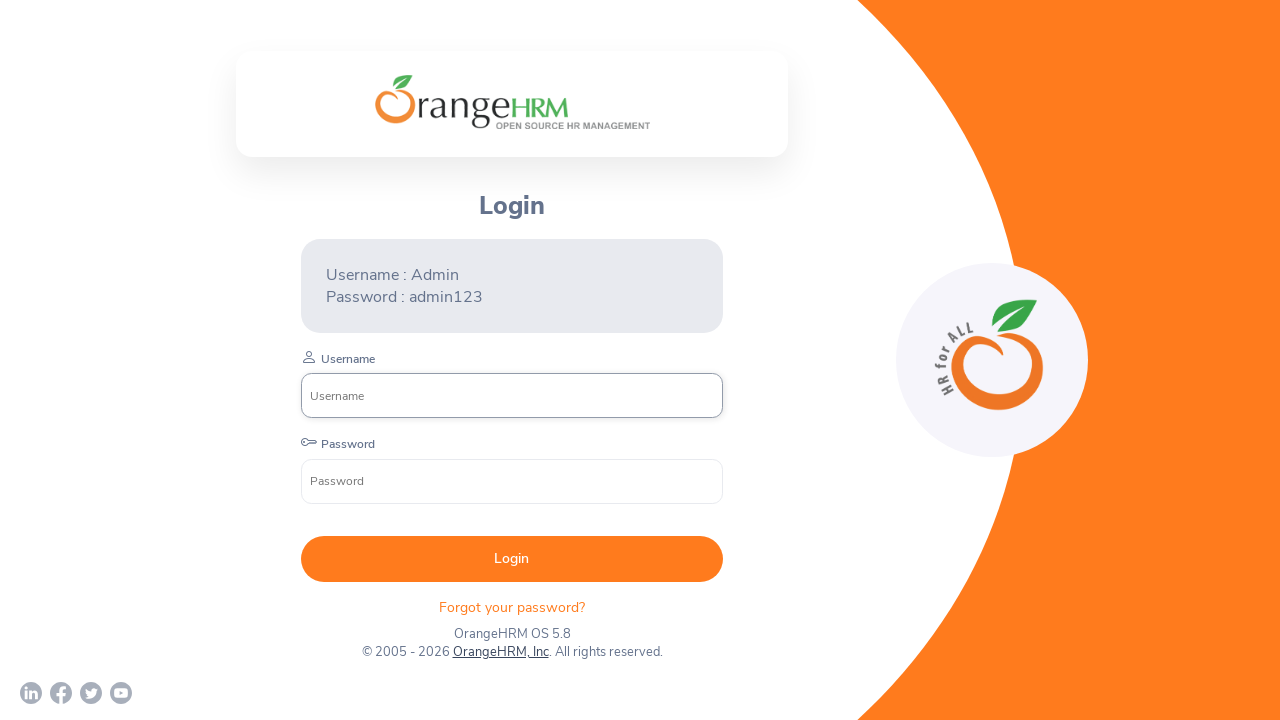

Clicked on the 'OrangeHRM, Inc' footer link at (500, 652) on xpath=//a[contains(text(),'OrangeHRM, Inc')]
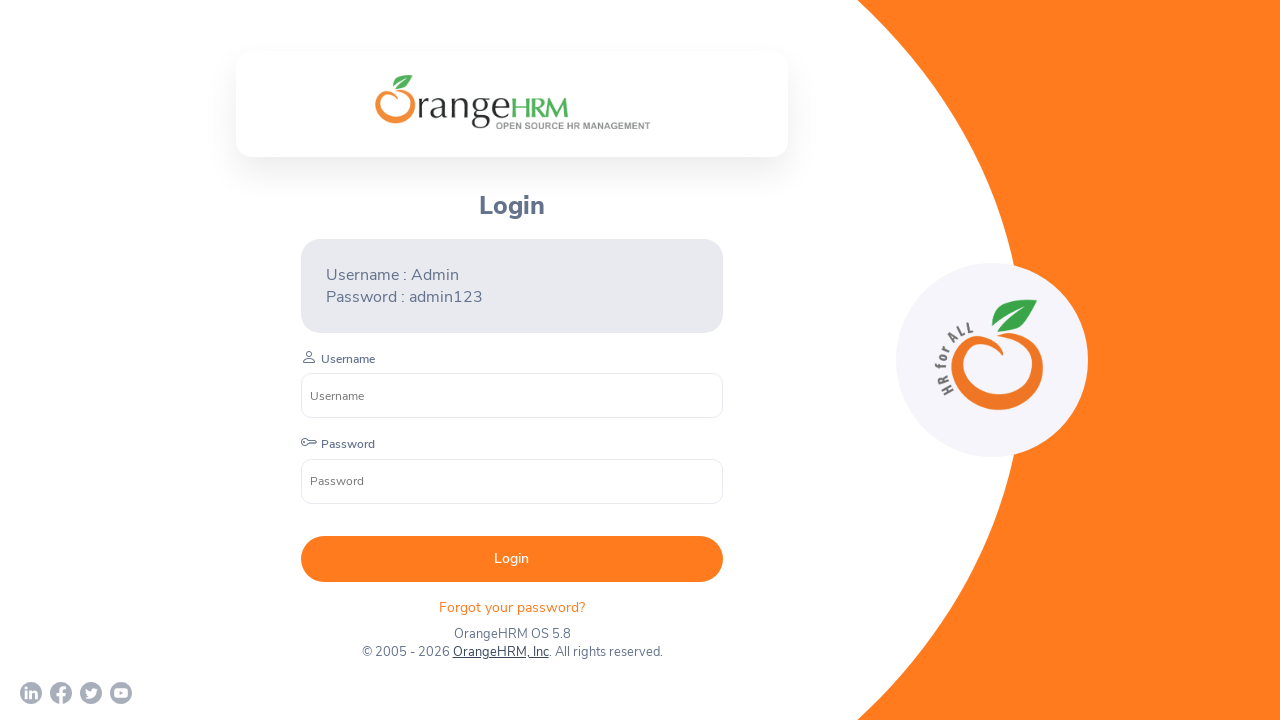

Waited 2 seconds for navigation or new page to open
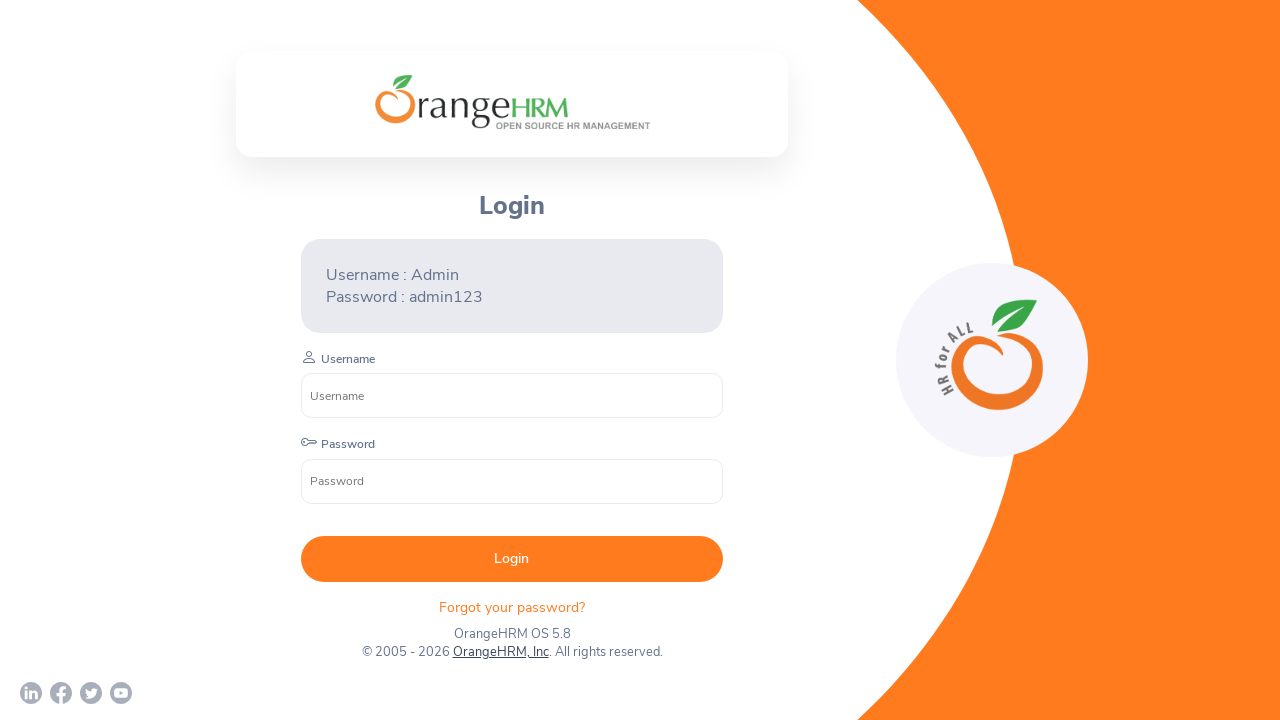

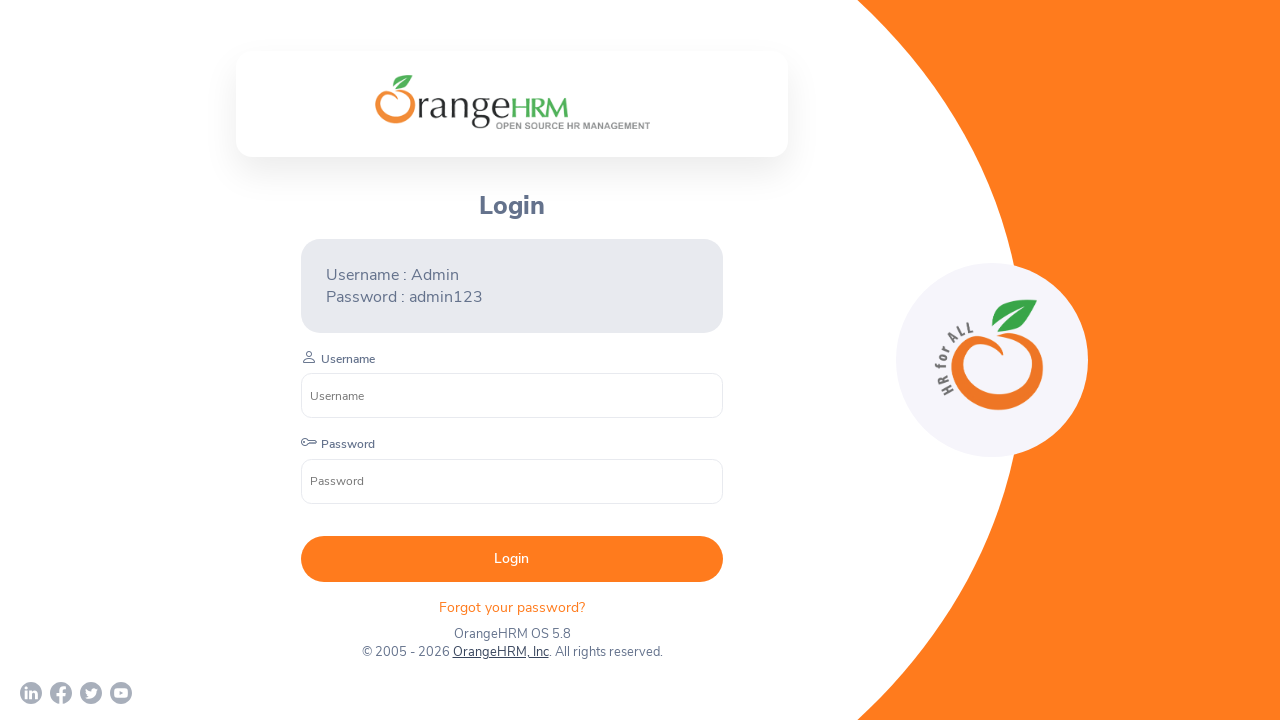